Tests a car auction page by waiting for the price to reach $550, then clicking the buy button and verifying the success message appears

Starting URL: https://erikdark.github.io/QA_autotest_16/

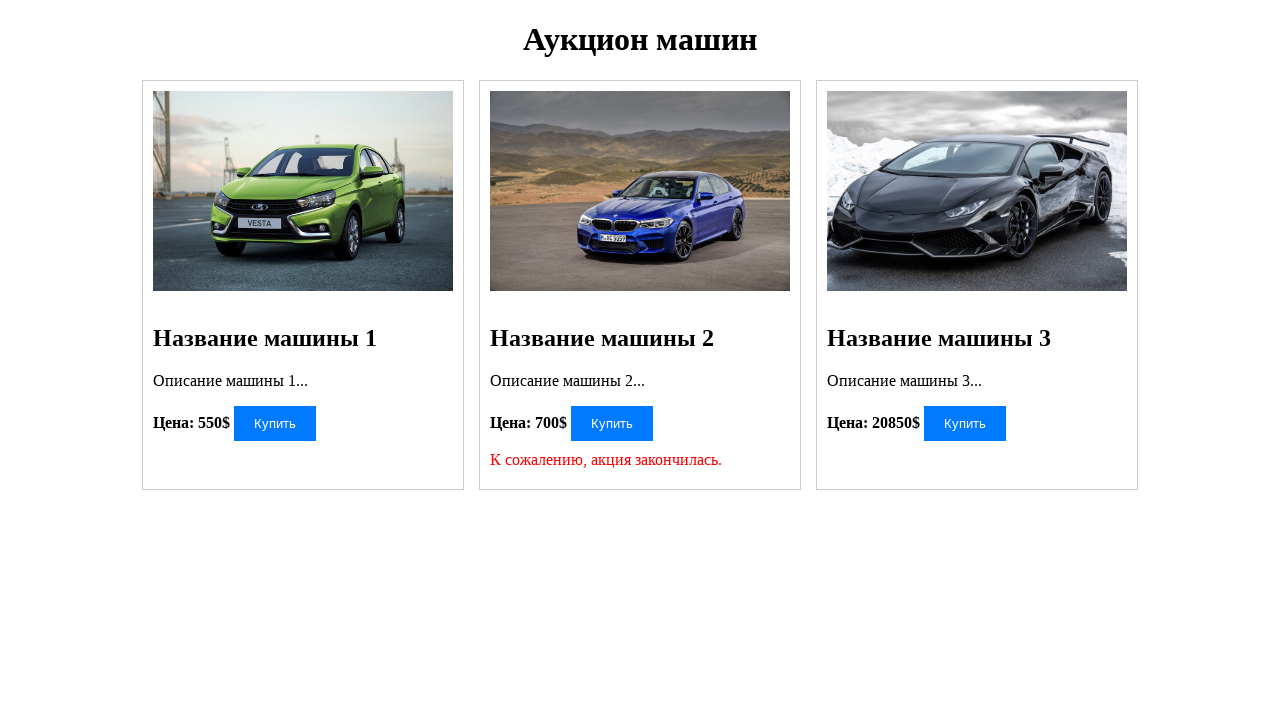

Waited for price element #price1 to be present
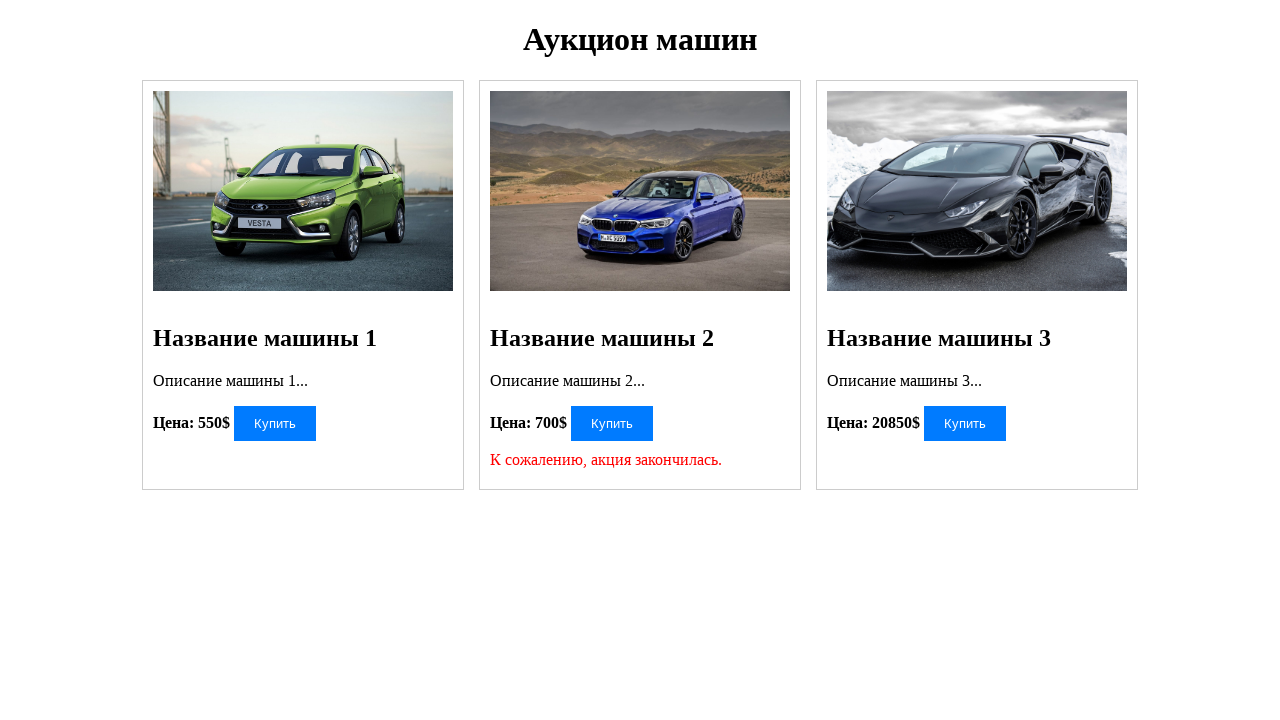

Price reached $550 as required
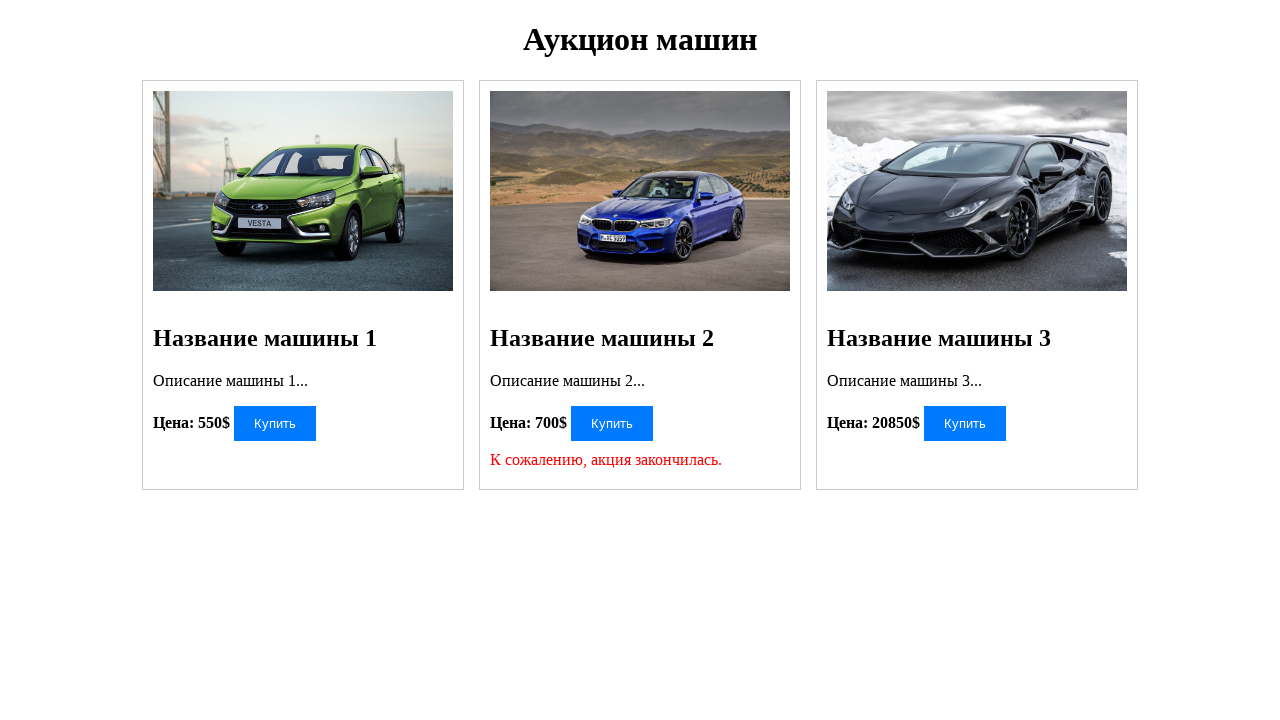

Clicked the buy button #buyButton1 at (275, 423) on #buyButton1
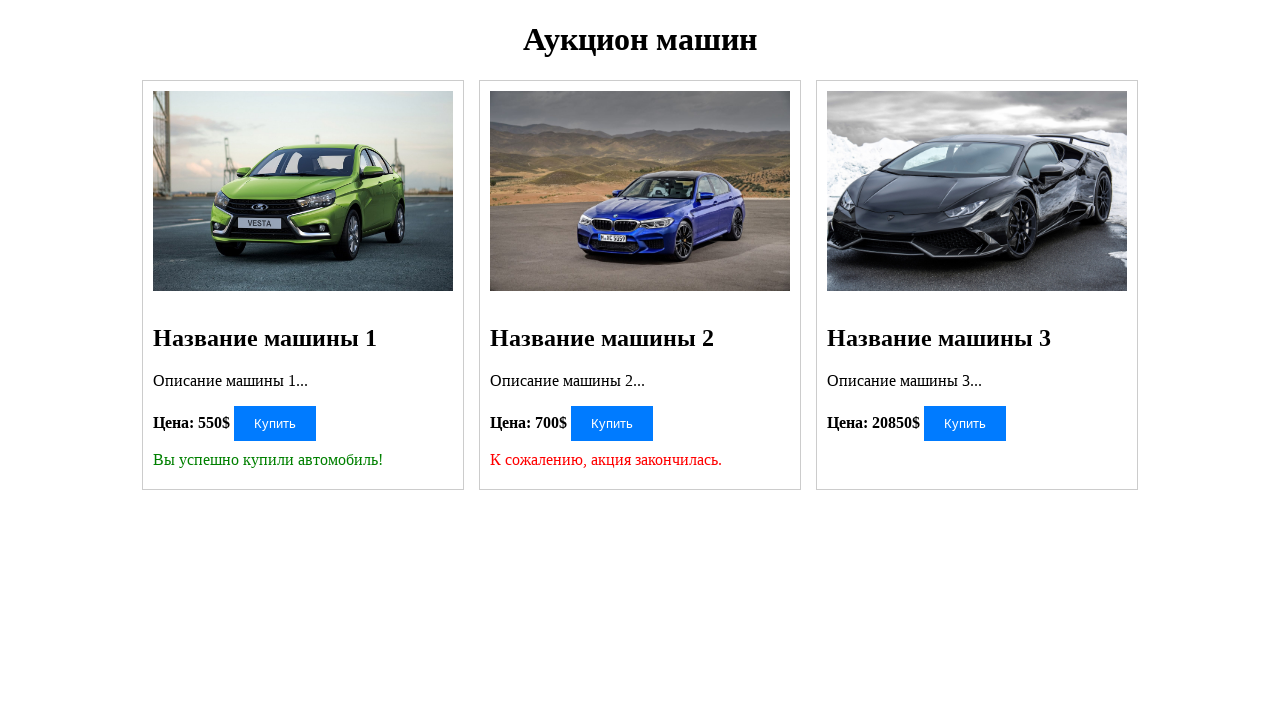

Success message element #message1 appeared
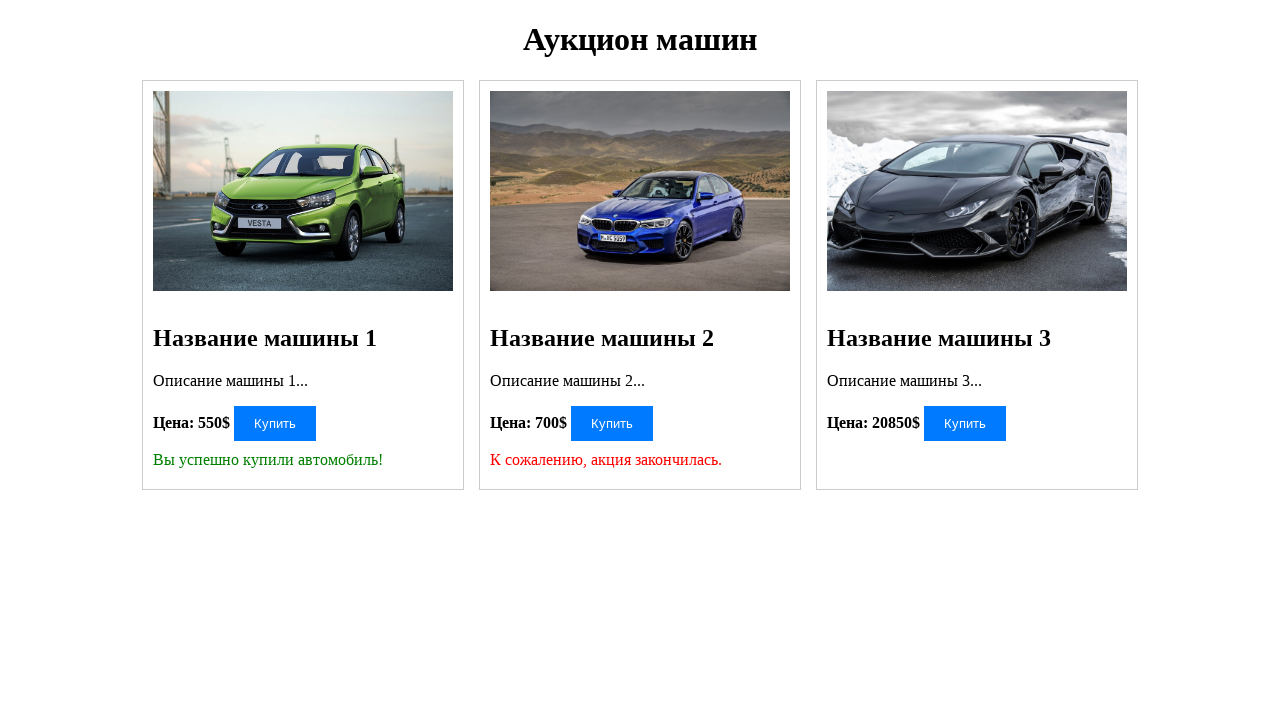

Retrieved success message text: 'Вы успешно купили автомобиль!'
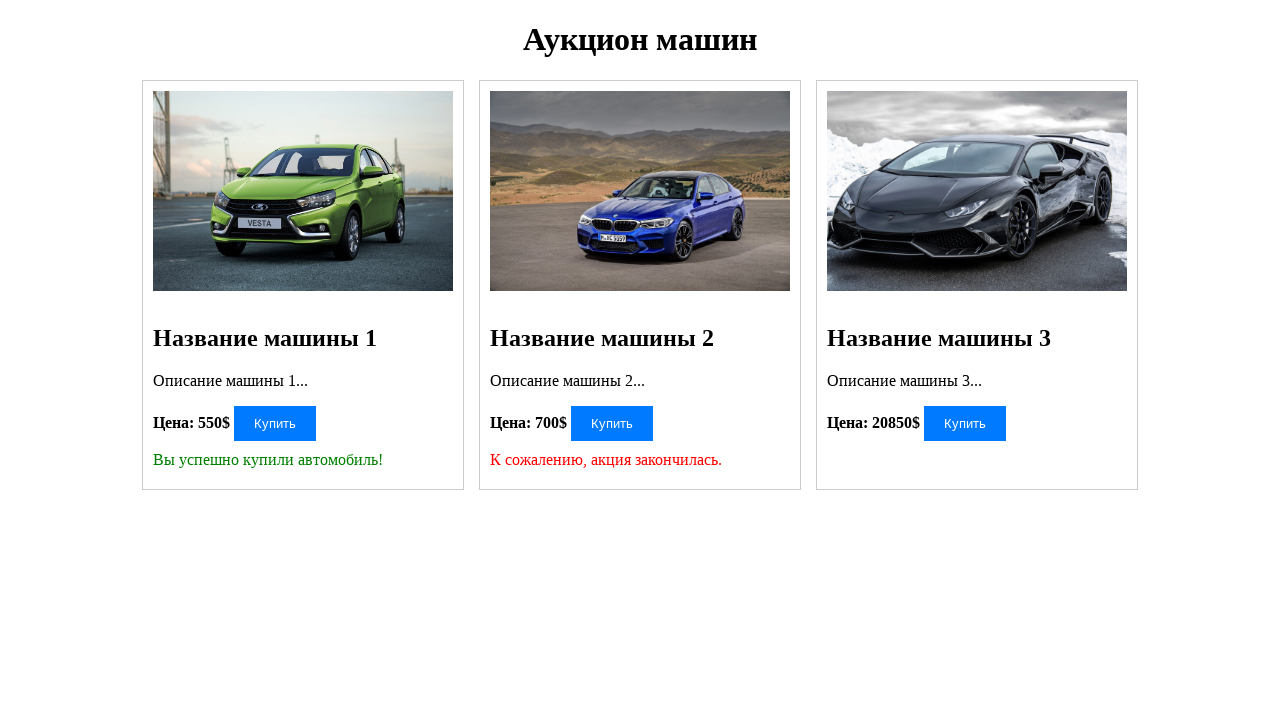

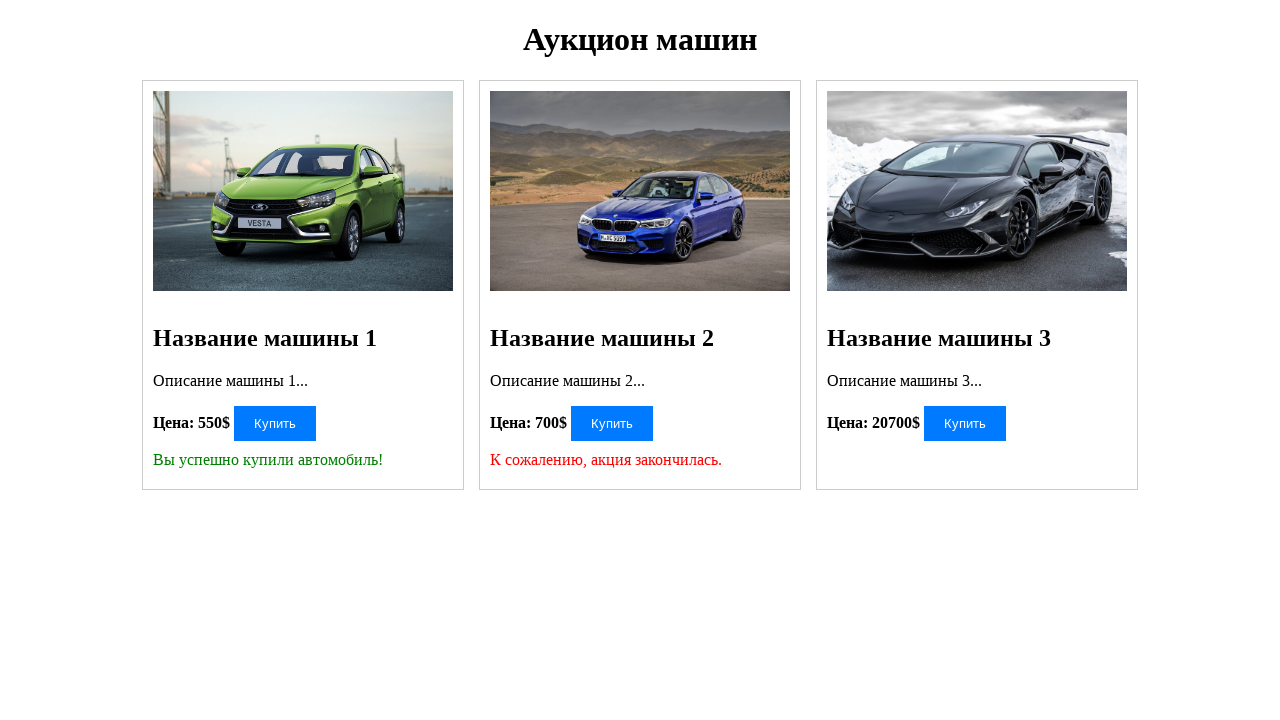